Navigates to the BMW international website and verifies that the page title matches the expected value "BMW.com | The international BMW Website"

Starting URL: https://www.bmw.com/en/index.html

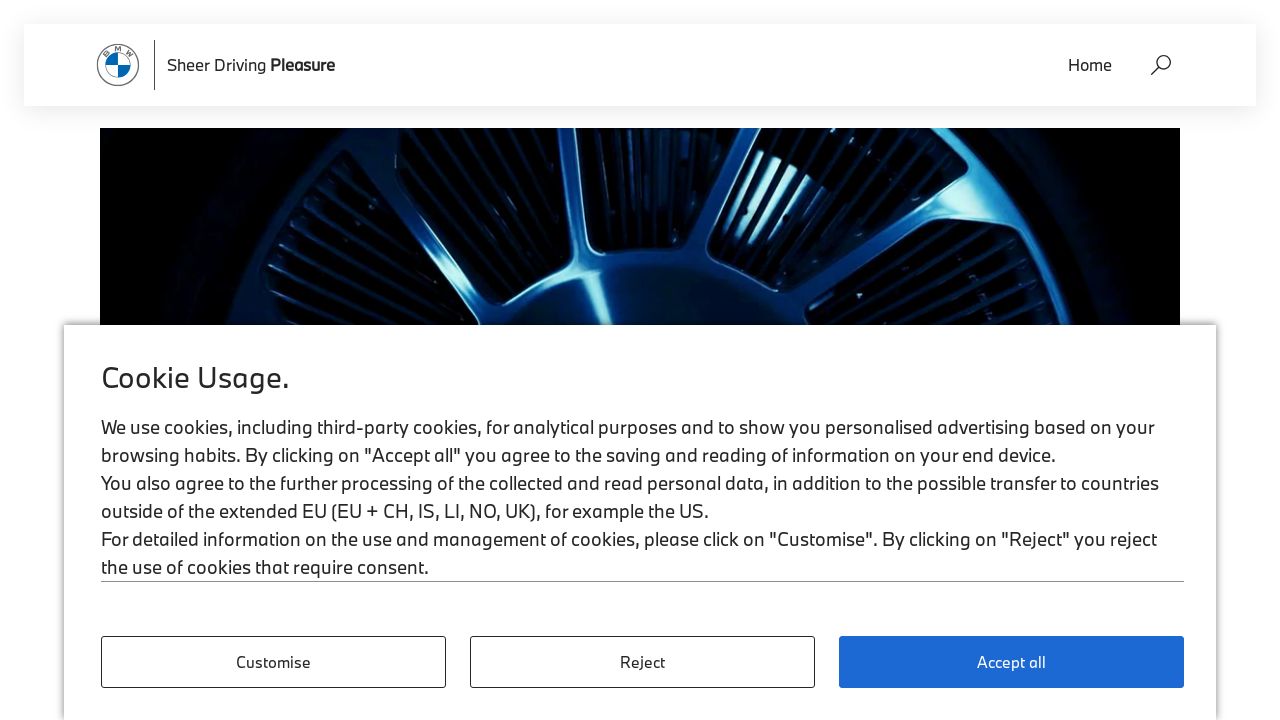

Navigated to BMW international website
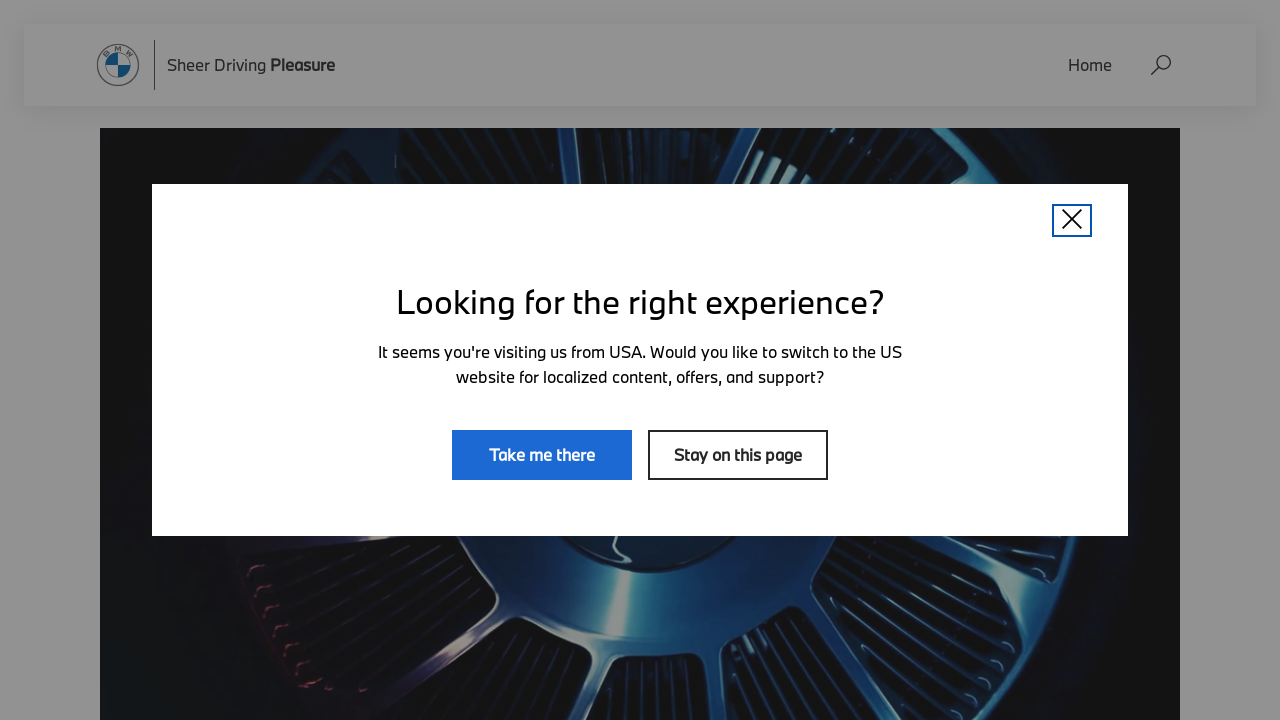

Page loaded (domcontentloaded state reached)
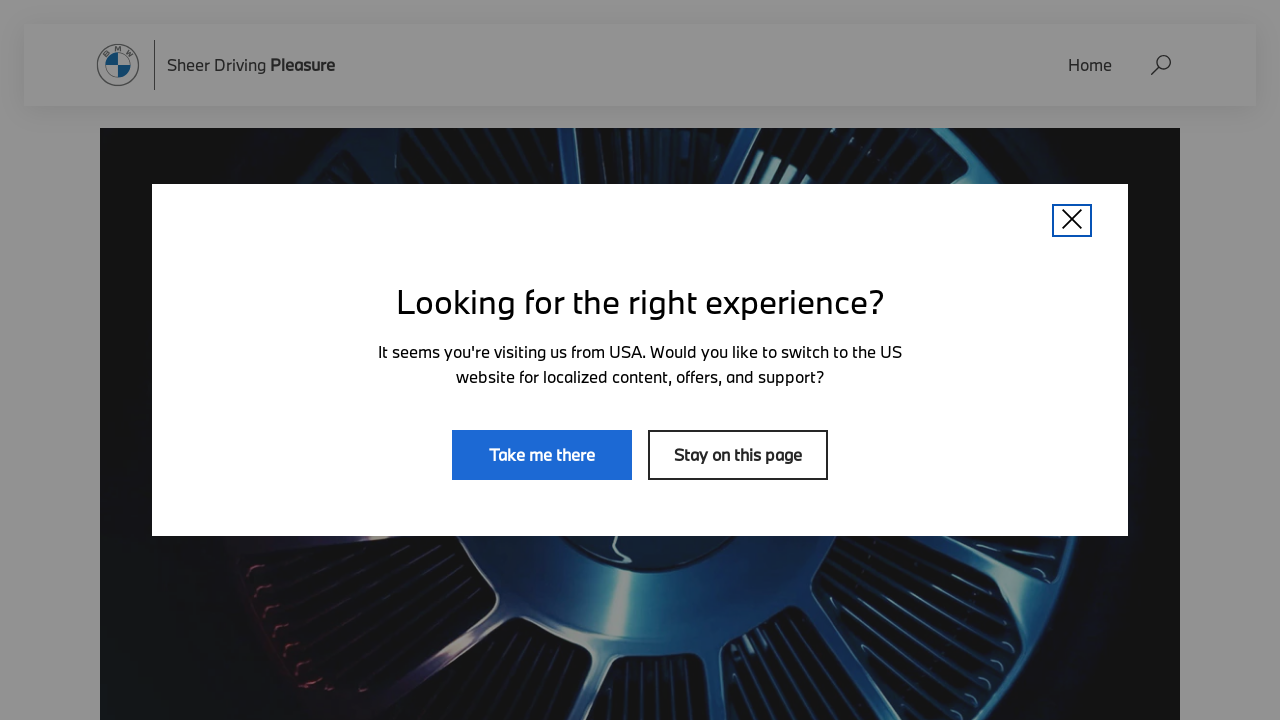

Retrieved page title: 'BMW.com | The international BMW Website'
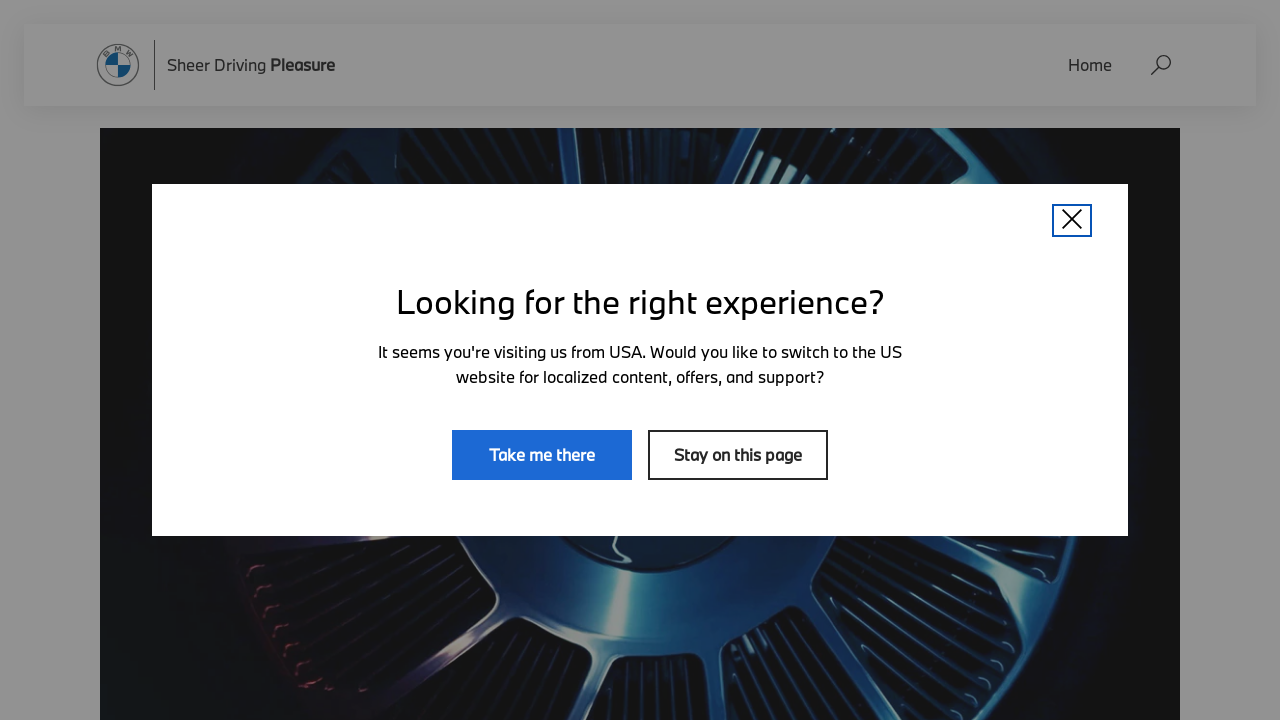

Title verification passed - matches expected title 'BMW.com | The international BMW Website'
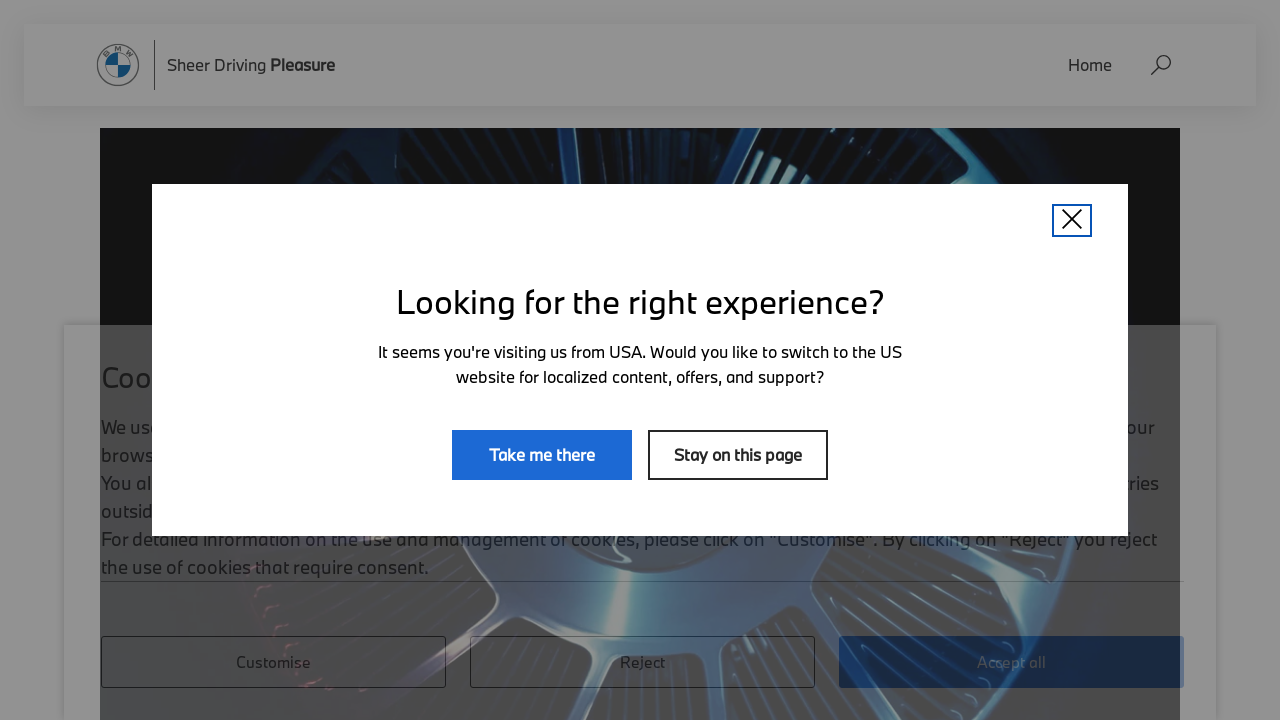

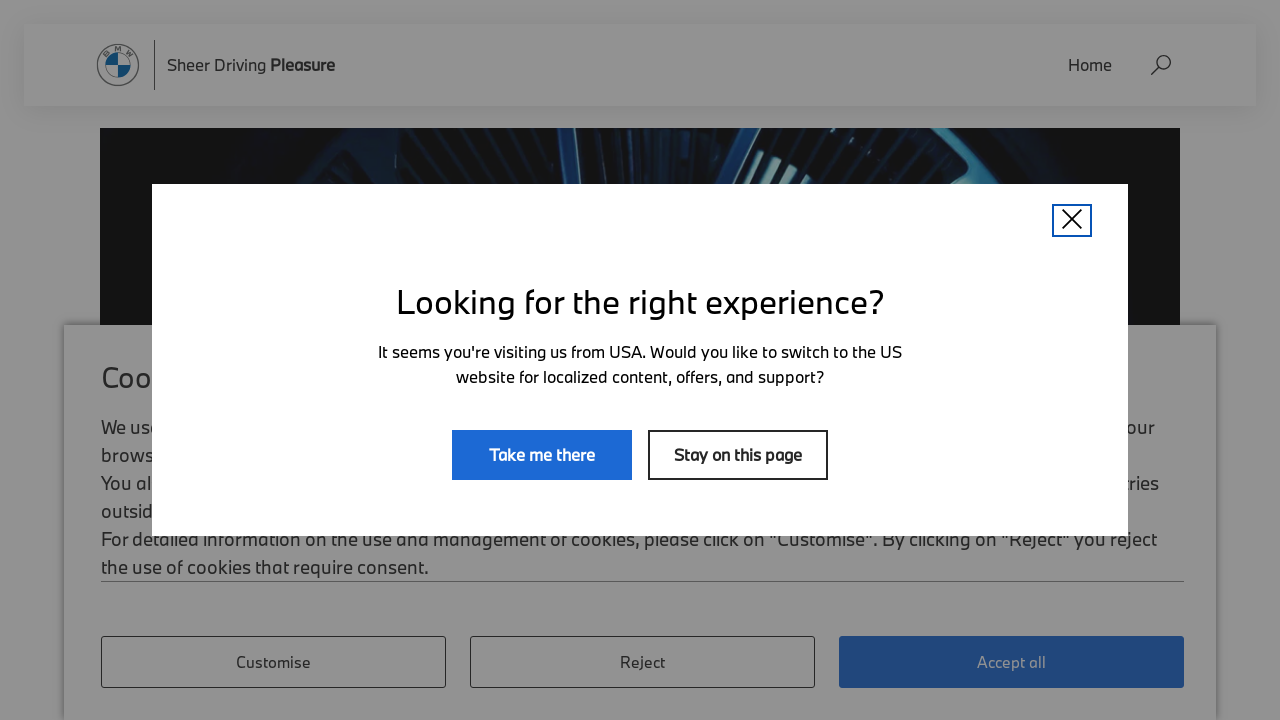